Tests dropdown menu functionality by selecting options using different methods (index, value, visible text) and verifying dropdown properties

Starting URL: https://the-internet.herokuapp.com/dropdown

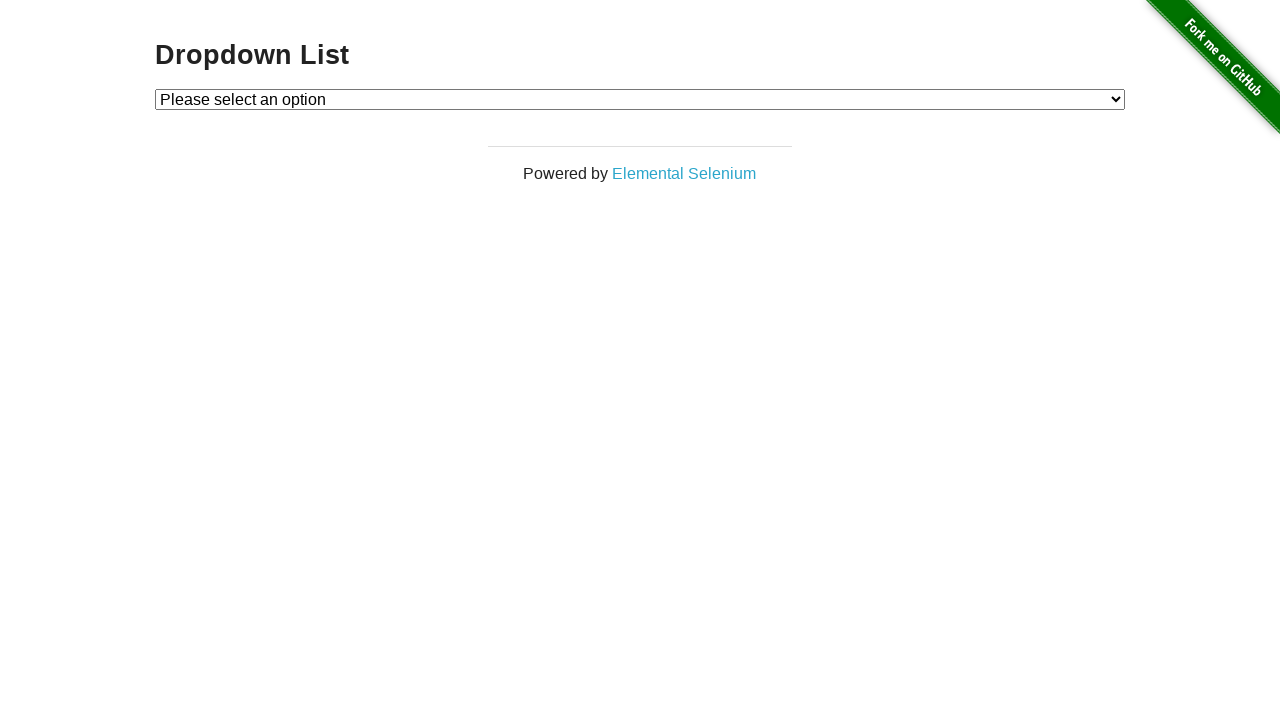

Located dropdown element with selector 'select#dropdown'
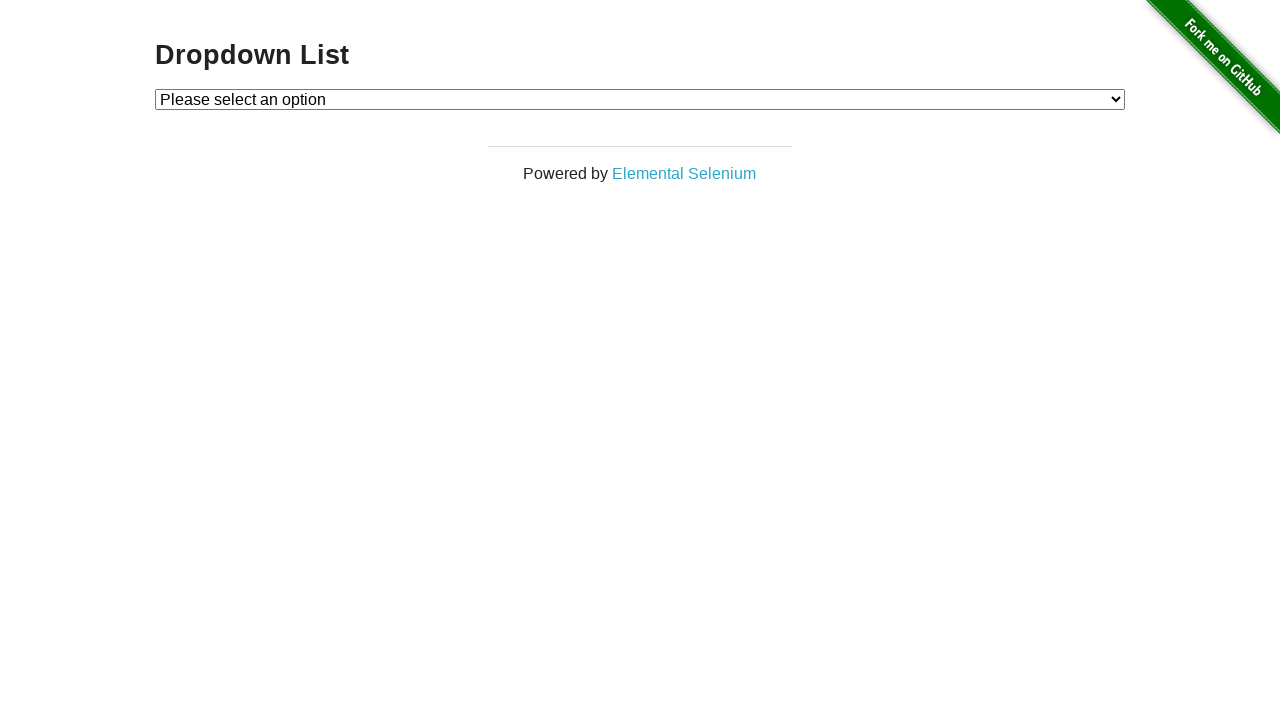

Selected dropdown option by index 1 on select#dropdown
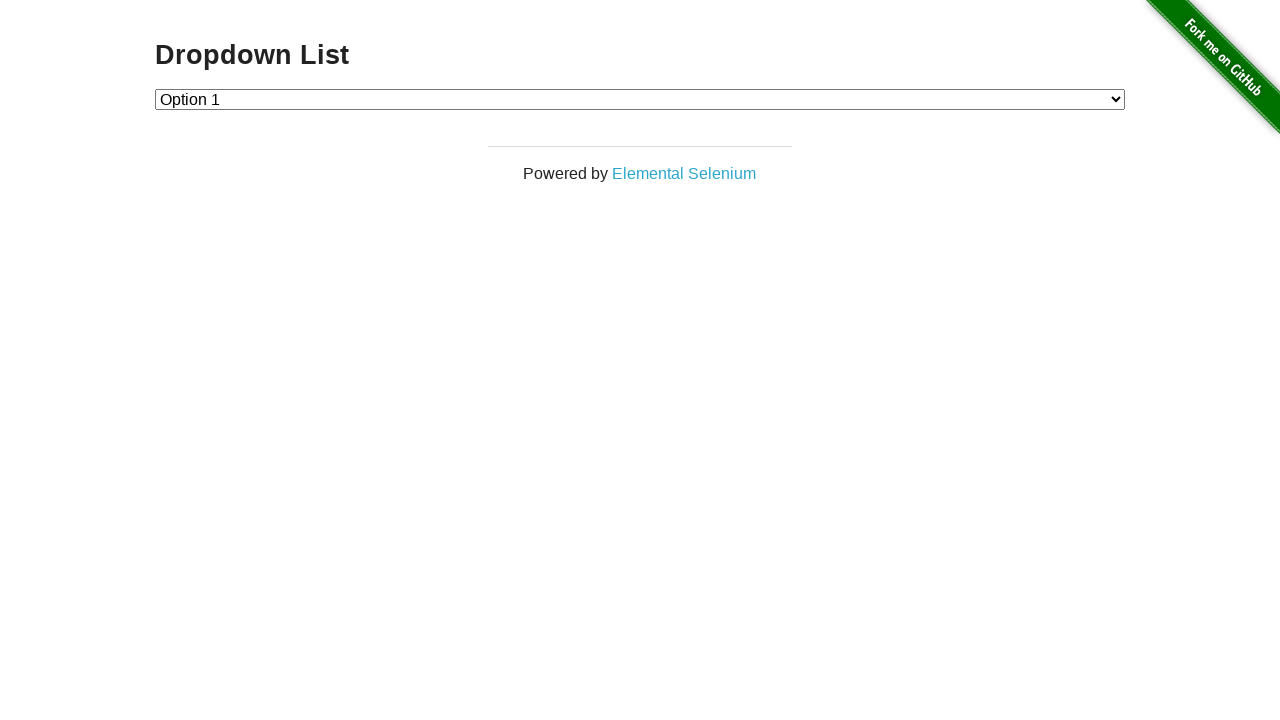

Selected dropdown option with value '2' on select#dropdown
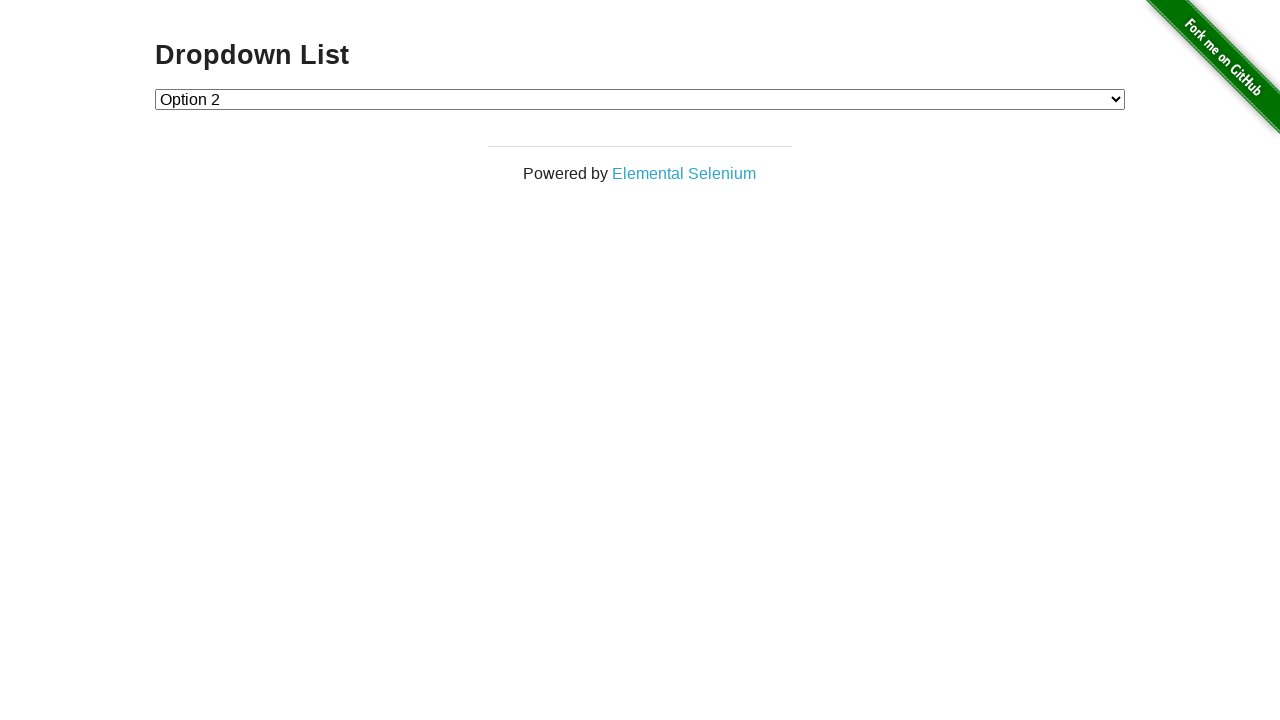

Selected dropdown option with label 'Option 1' on select#dropdown
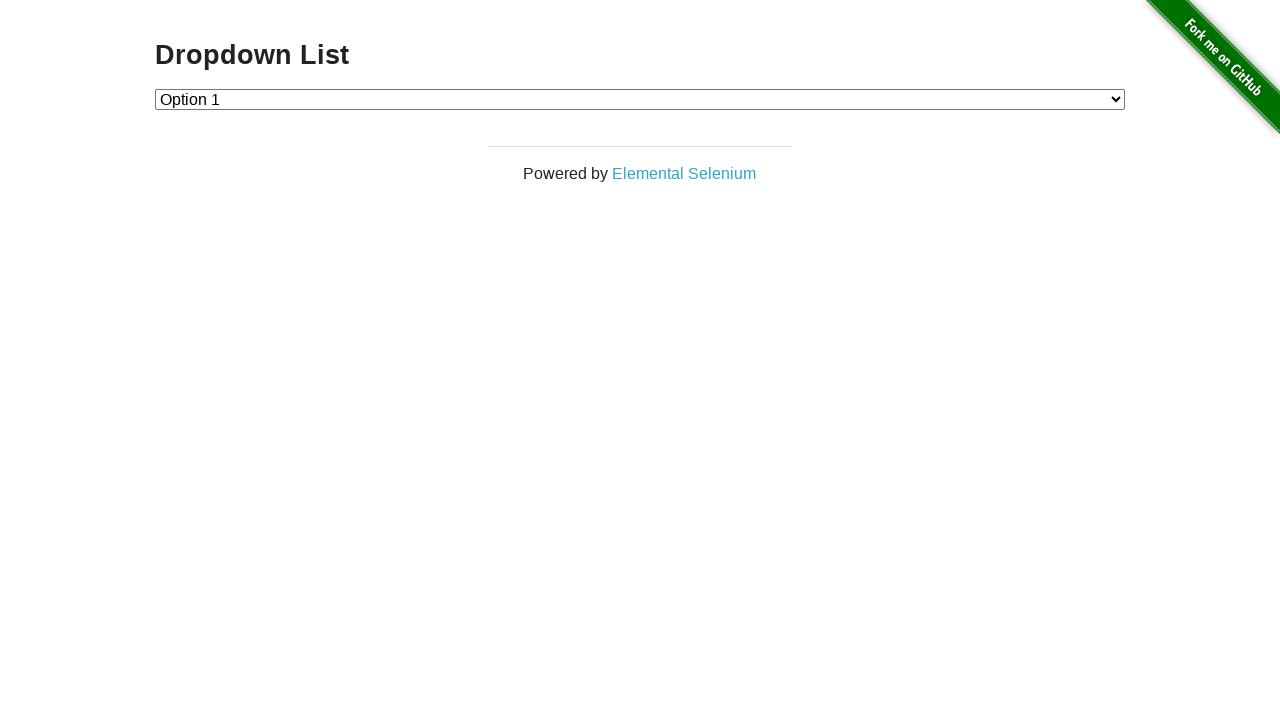

Retrieved all dropdown options
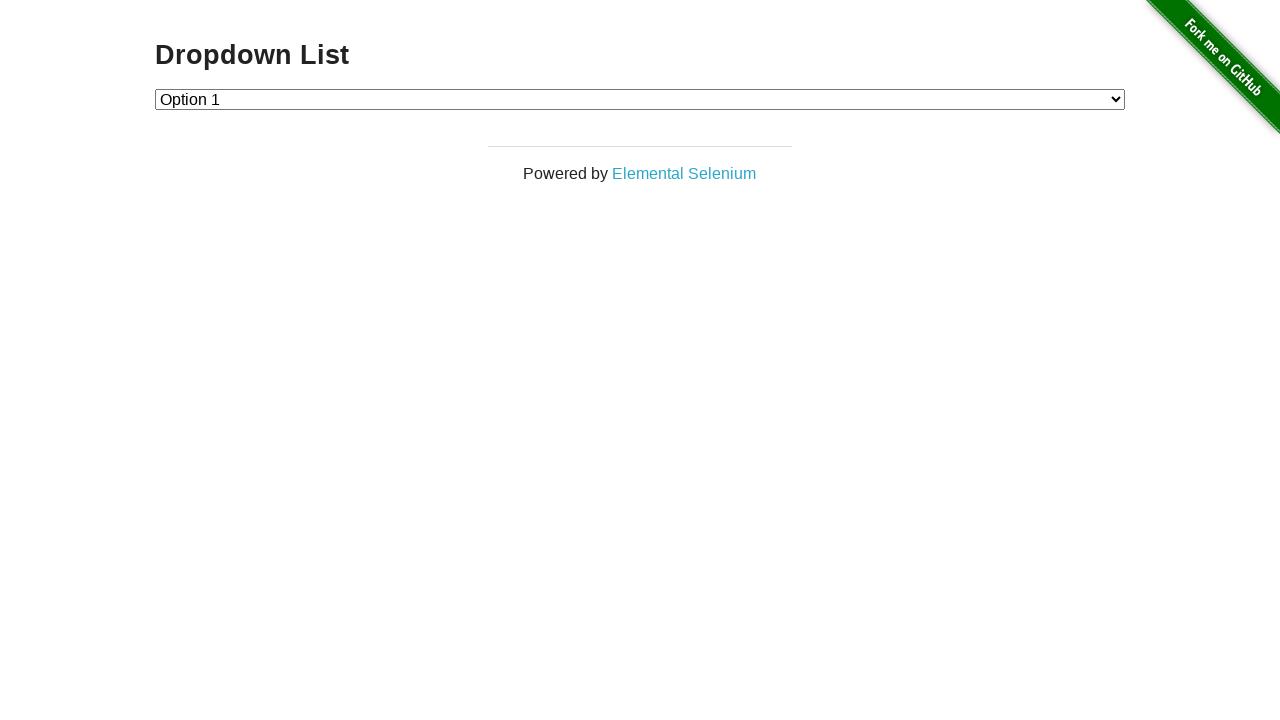

Verified dropdown contains 3 options
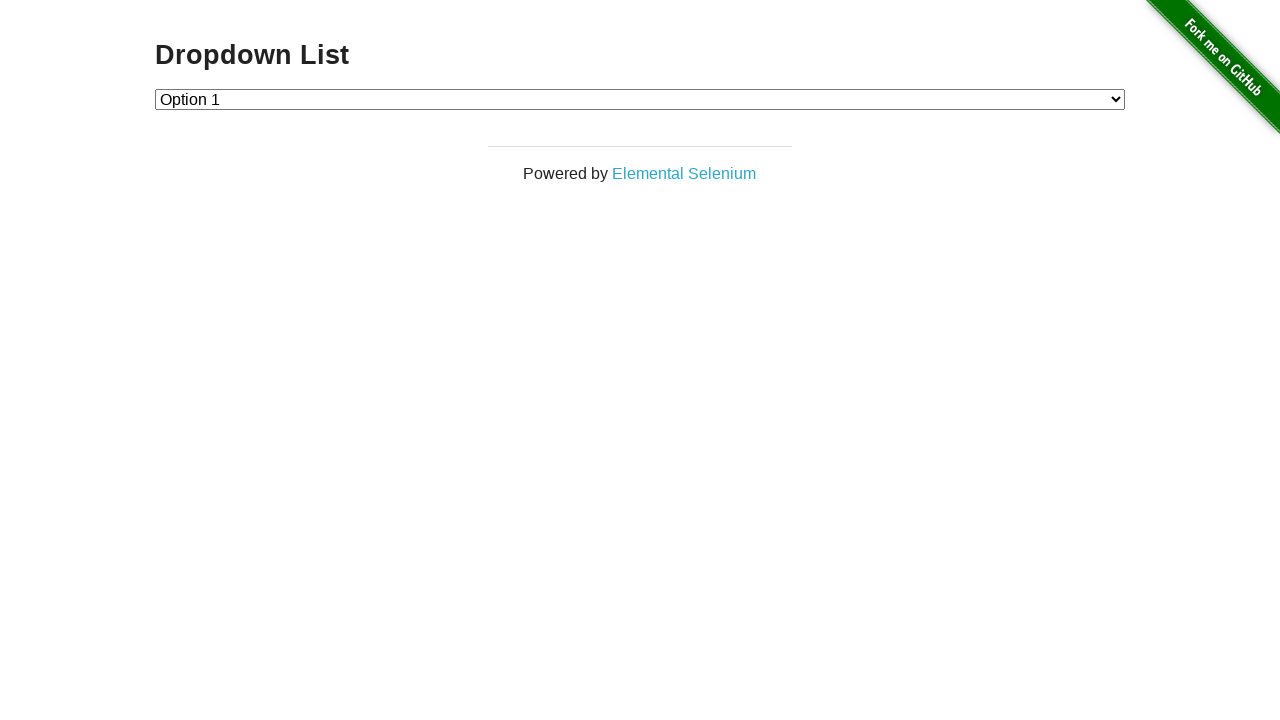

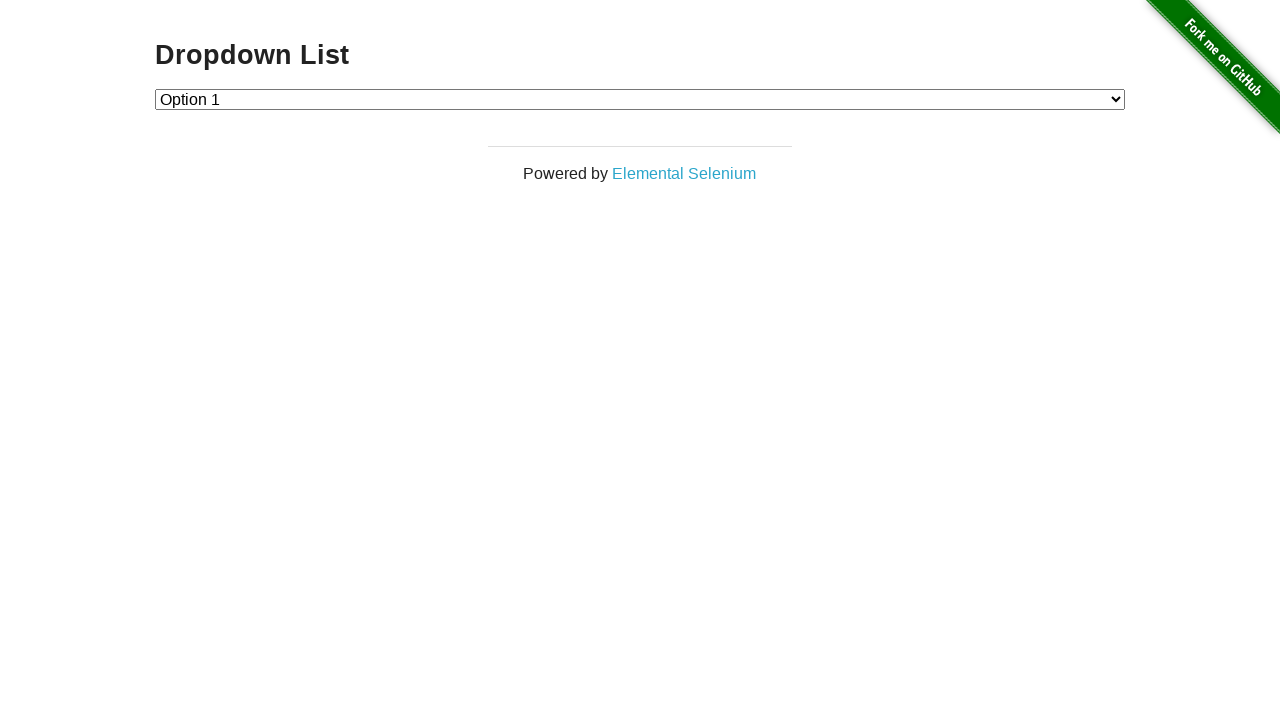